Verifies that the API section links on the demo page have correct href values pointing to the data-grid API documentation.

Starting URL: https://mui.com/x/react-data-grid/

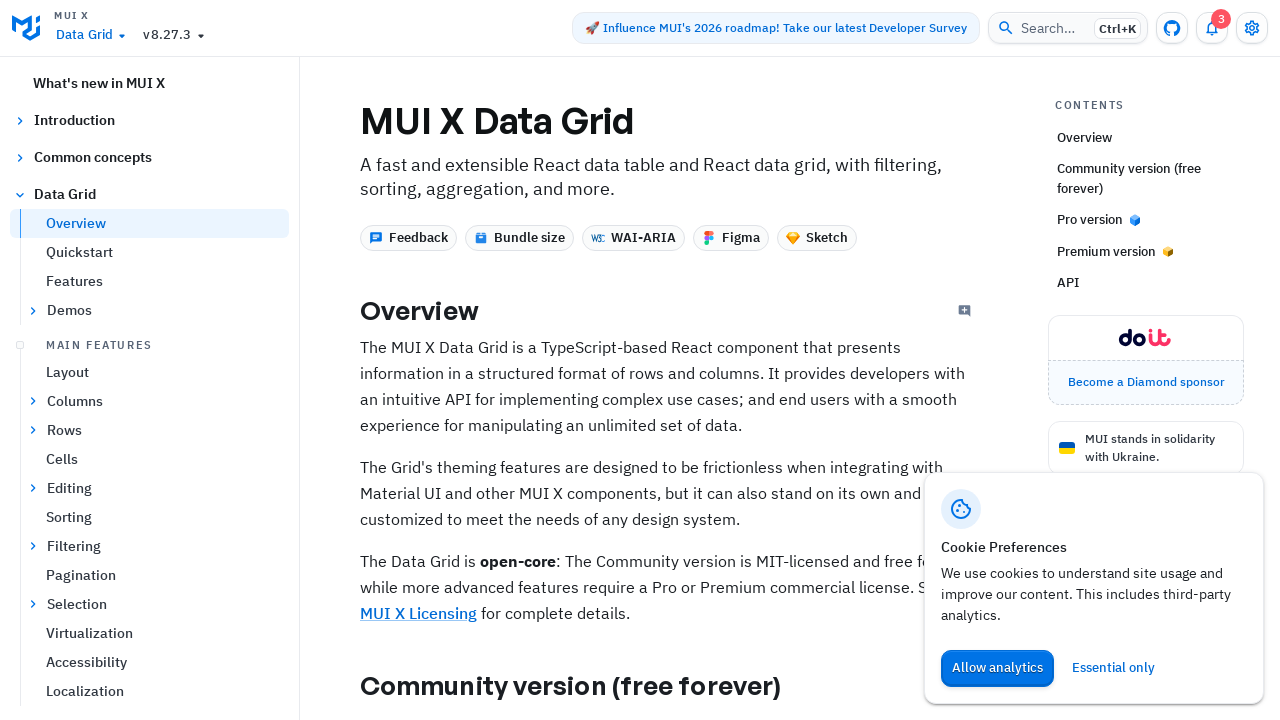

Located first anchor element in API section
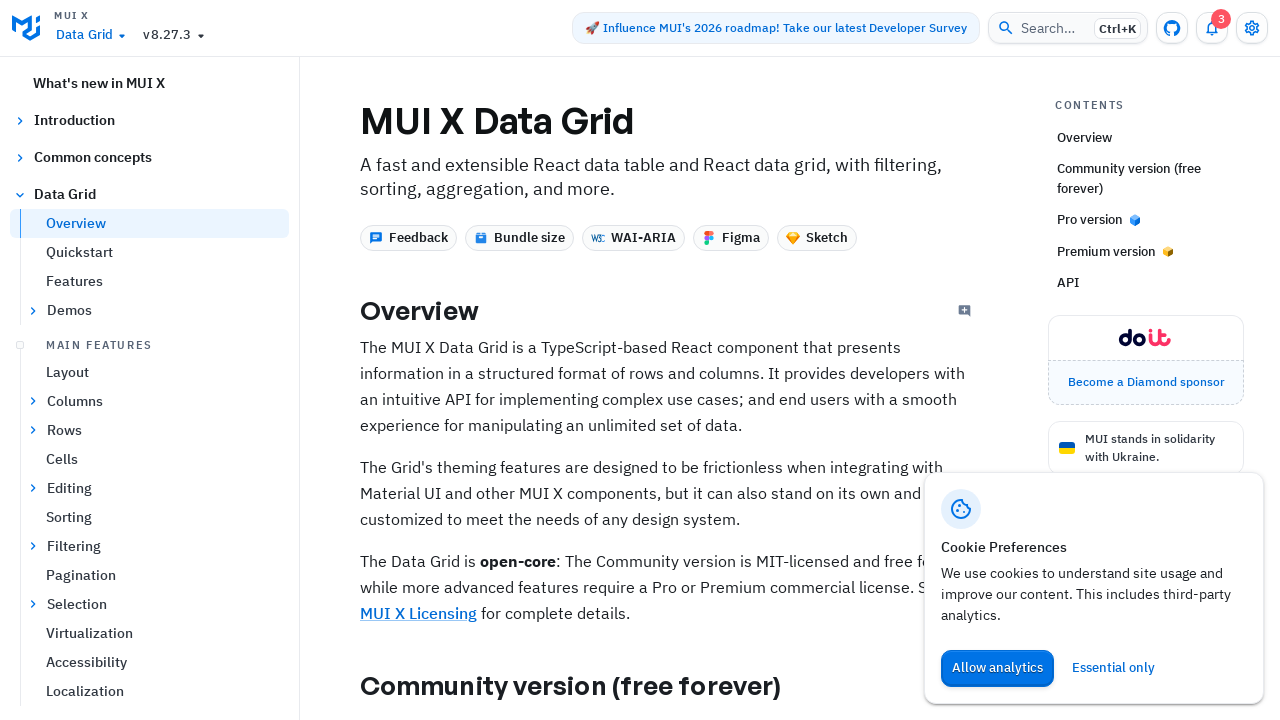

Waited for first API section anchor to be ready
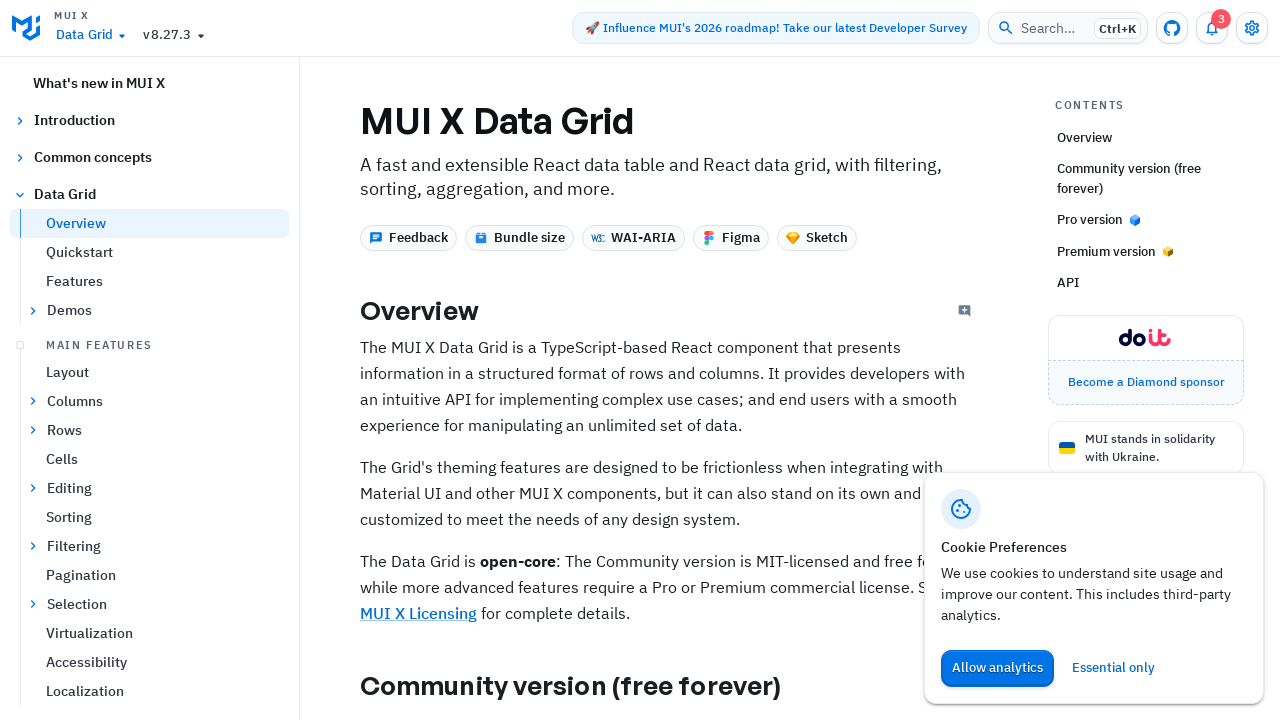

Retrieved text content from anchor: 'DataGrid'
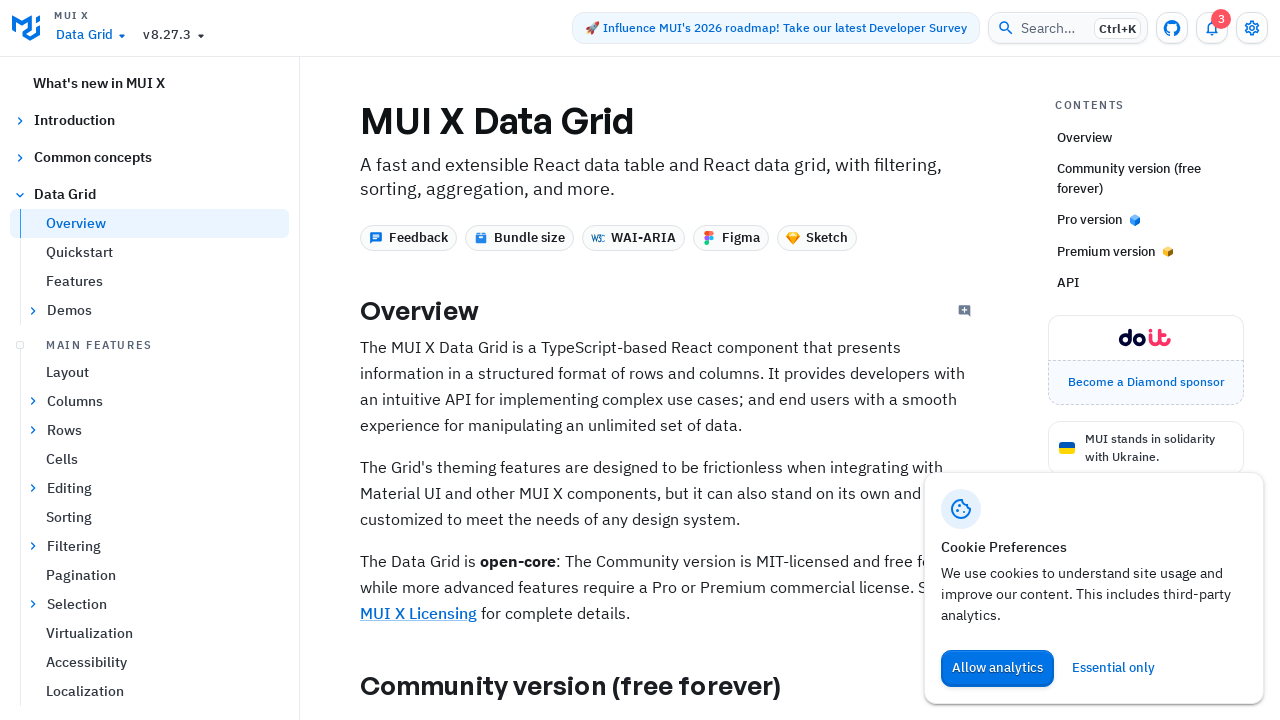

Converted text to kebab case (camelCase conversion)
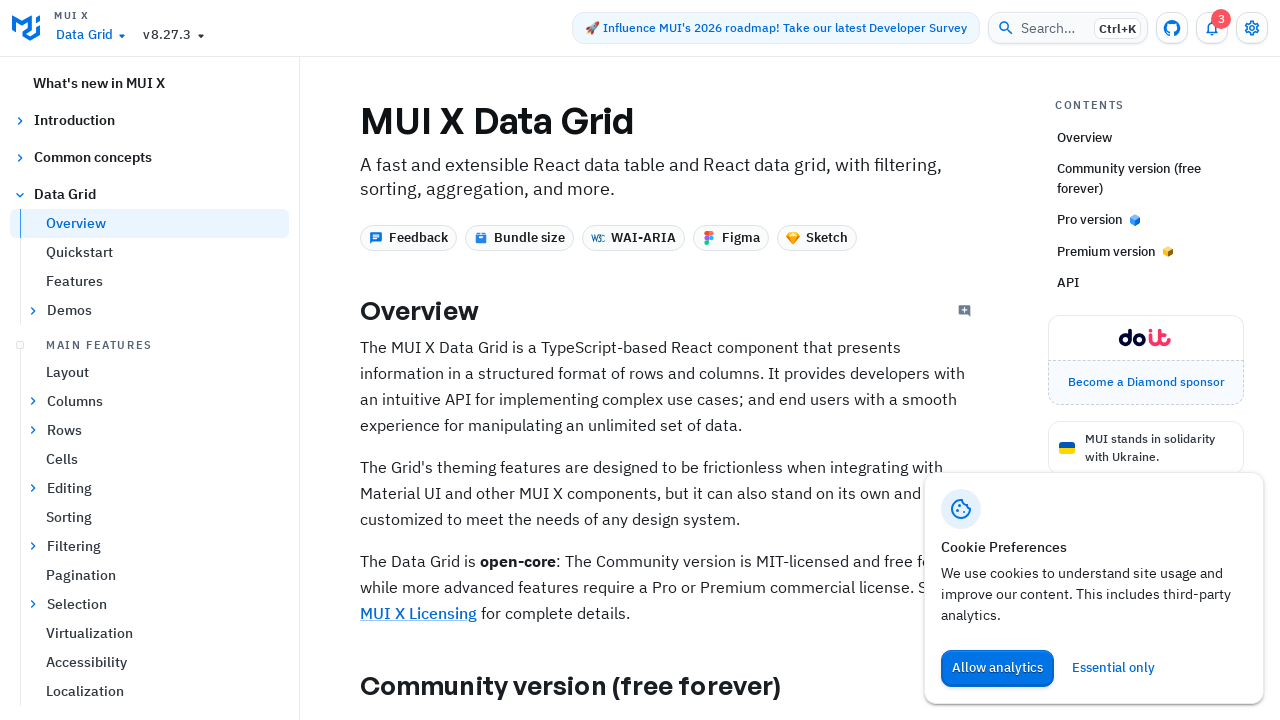

Replaced spaces and underscores with hyphens
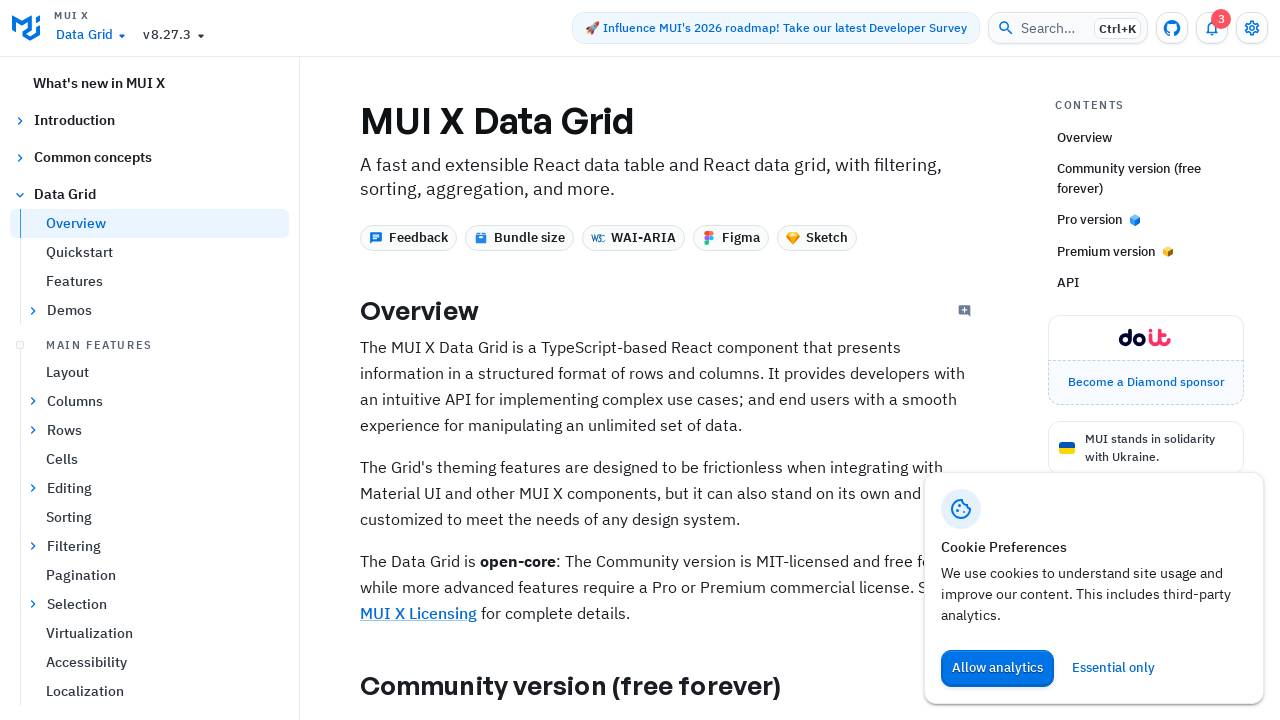

Removed special characters, final kebab text: 'data-grid'
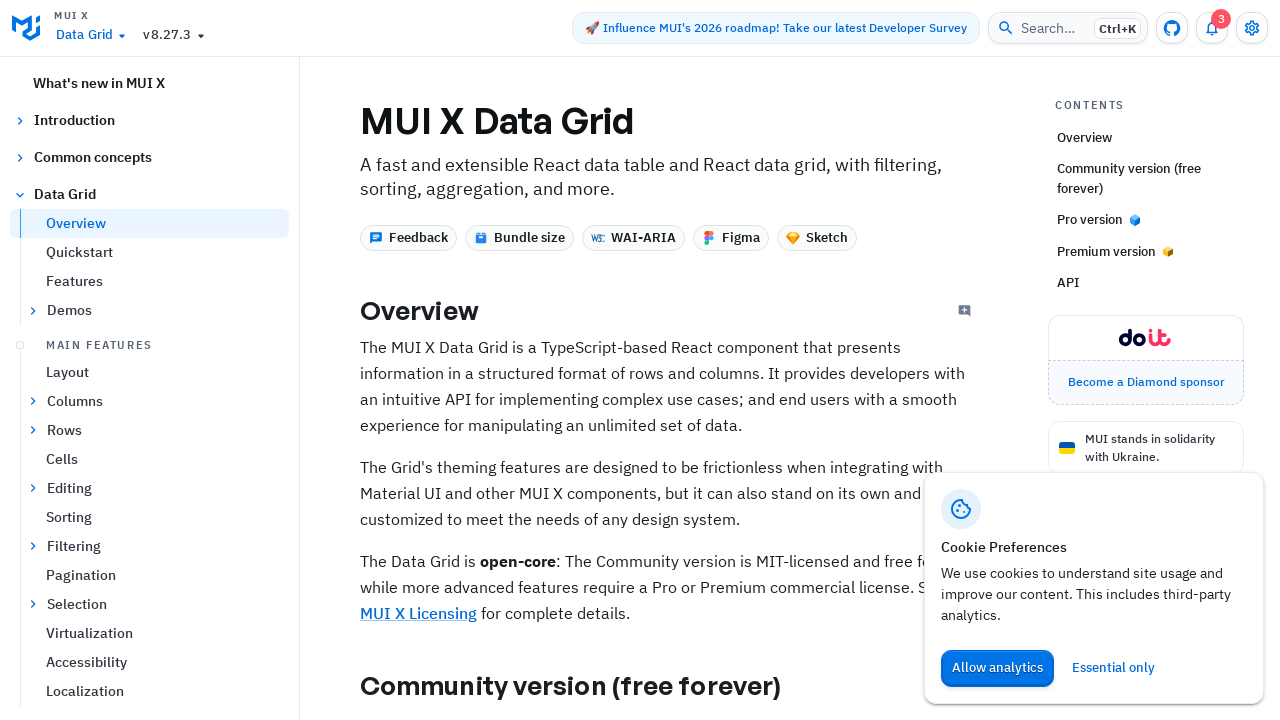

Verified anchor href points to '/x/api/data-grid/data-grid/'
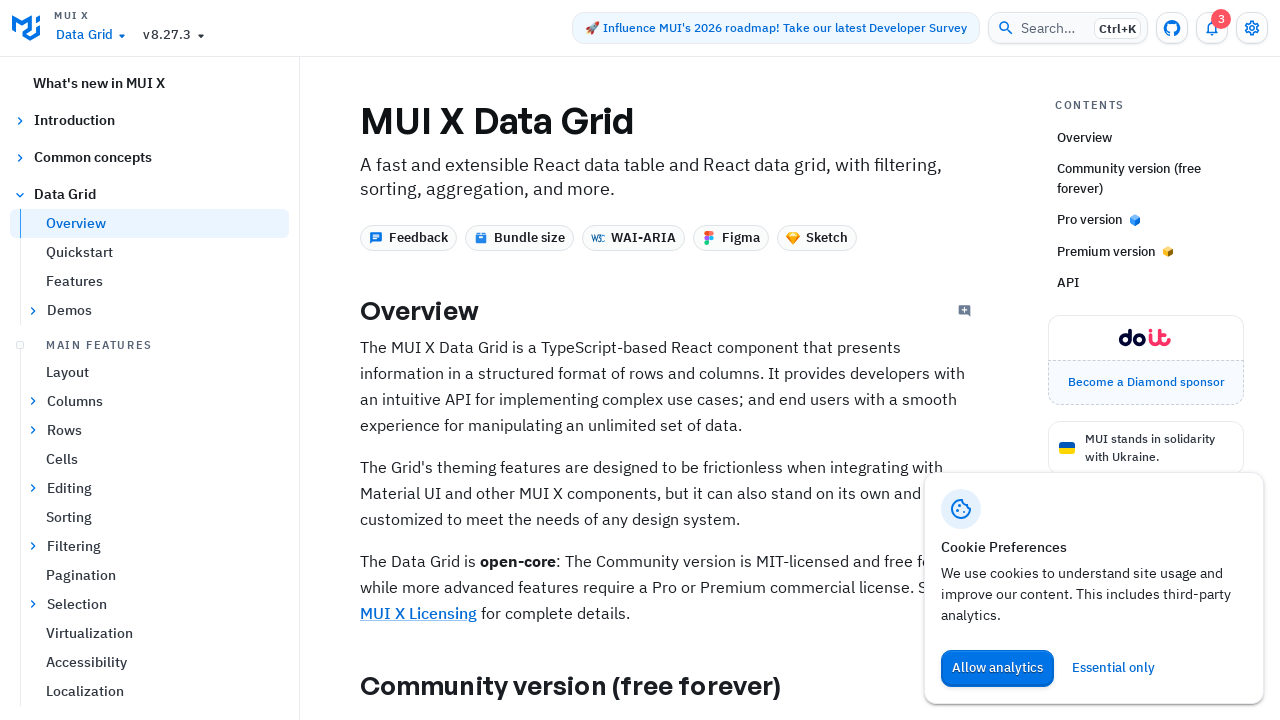

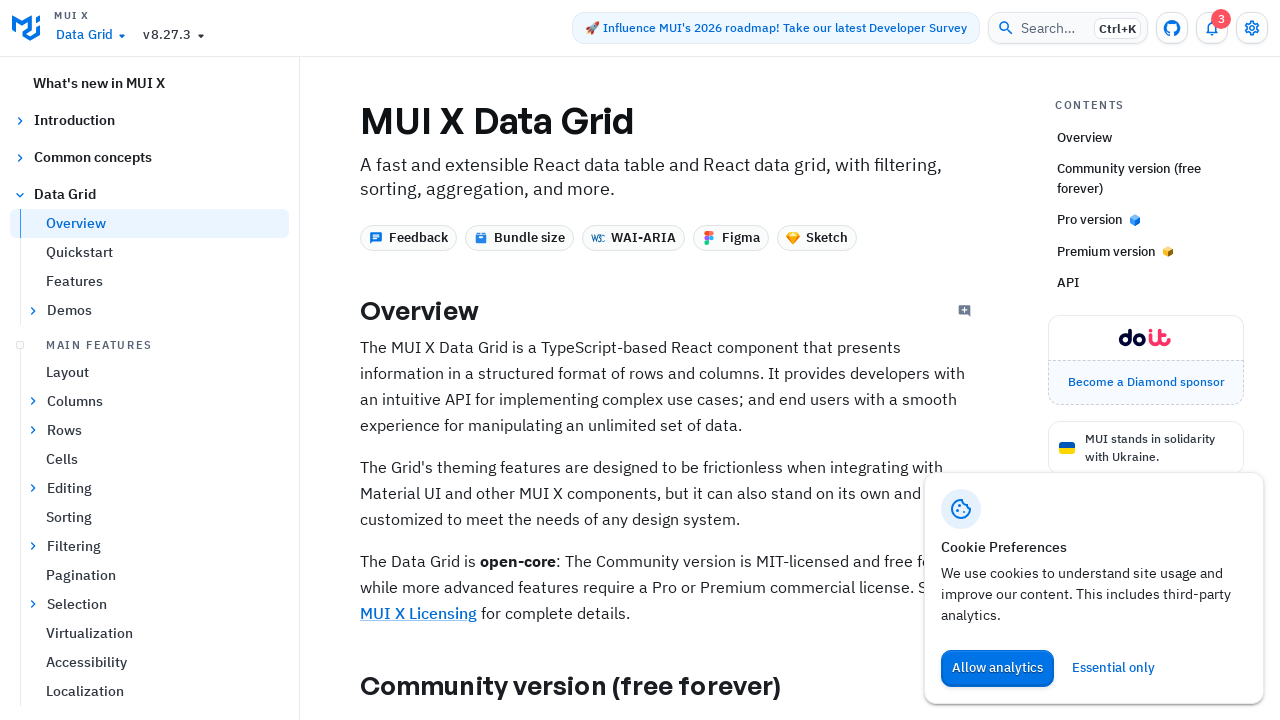